Tests registration form validation with empty data, verifying that all required field error messages appear

Starting URL: https://alada.vn/tai-khoan/dang-ky.html

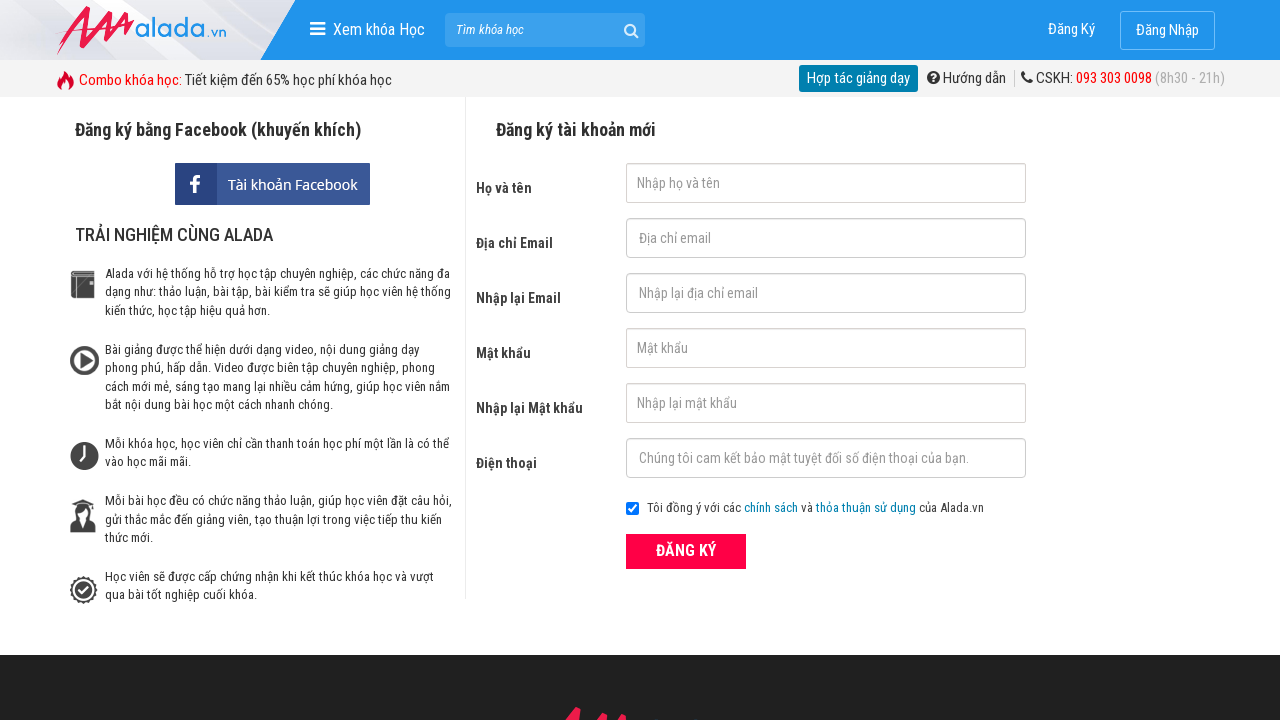

Filled firstname field with empty value on #txtFirstname
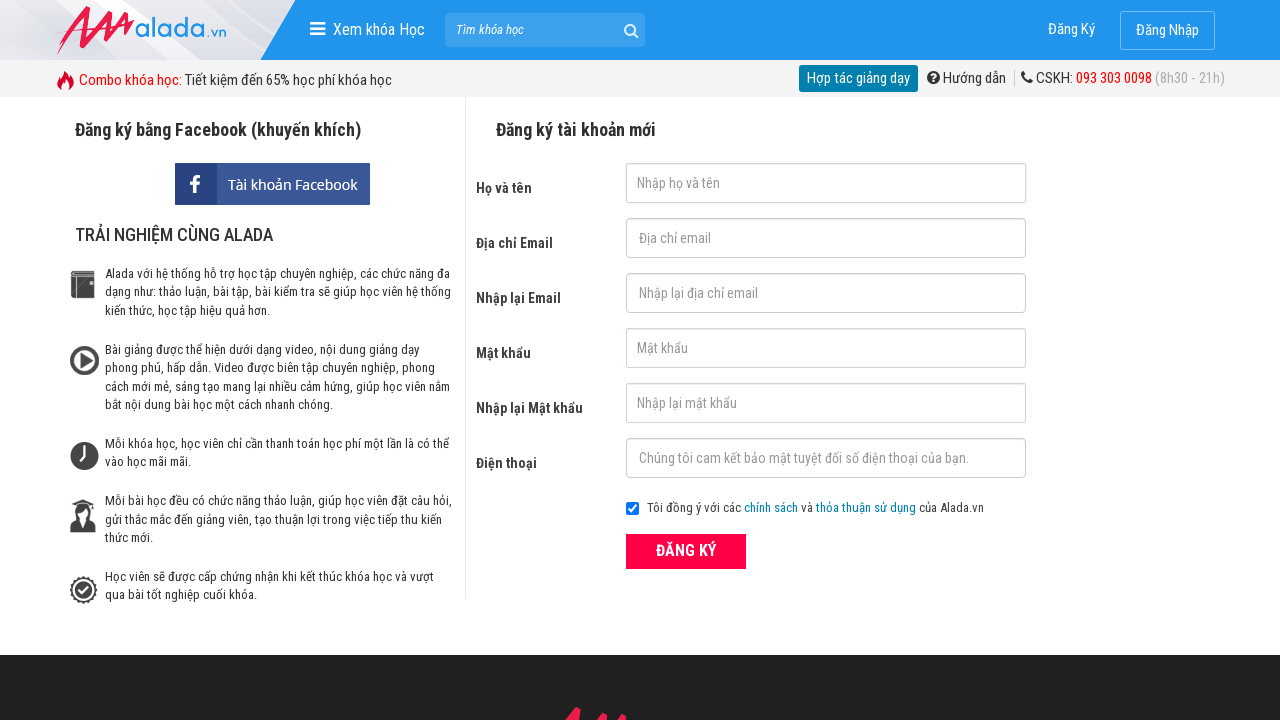

Filled email field with empty value on #txtEmail
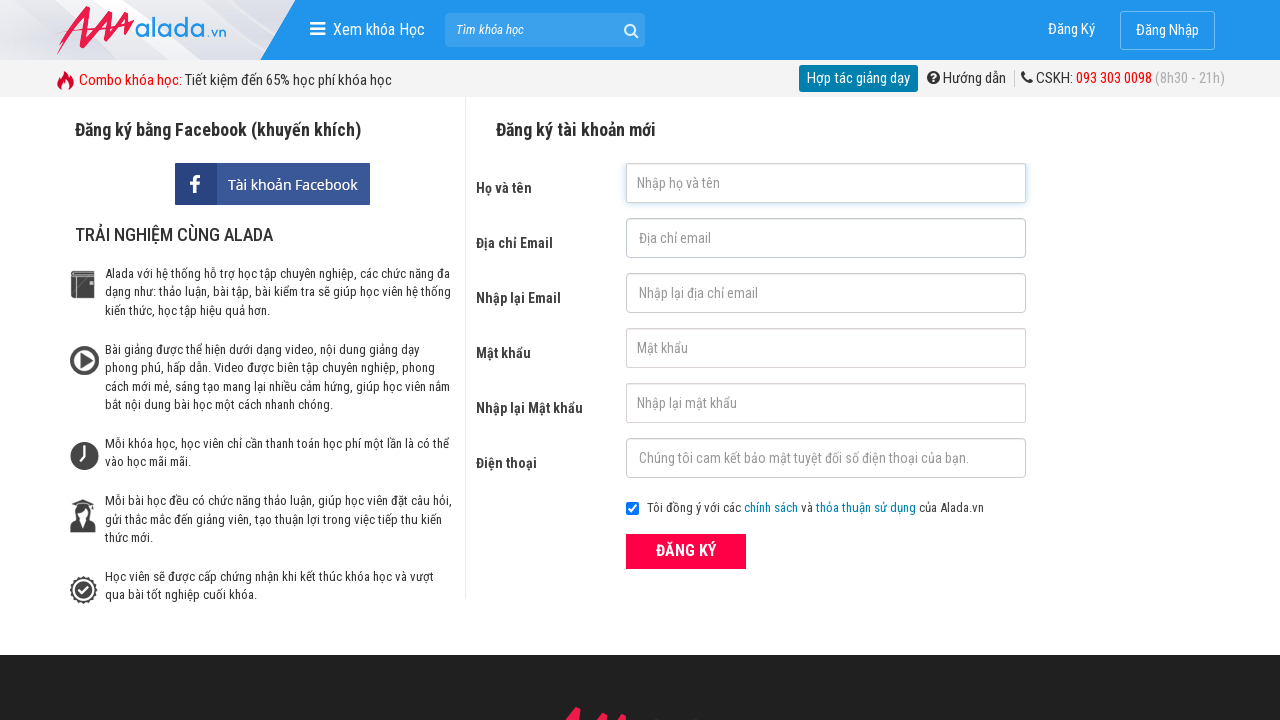

Filled confirm email field with empty value on #txtCEmail
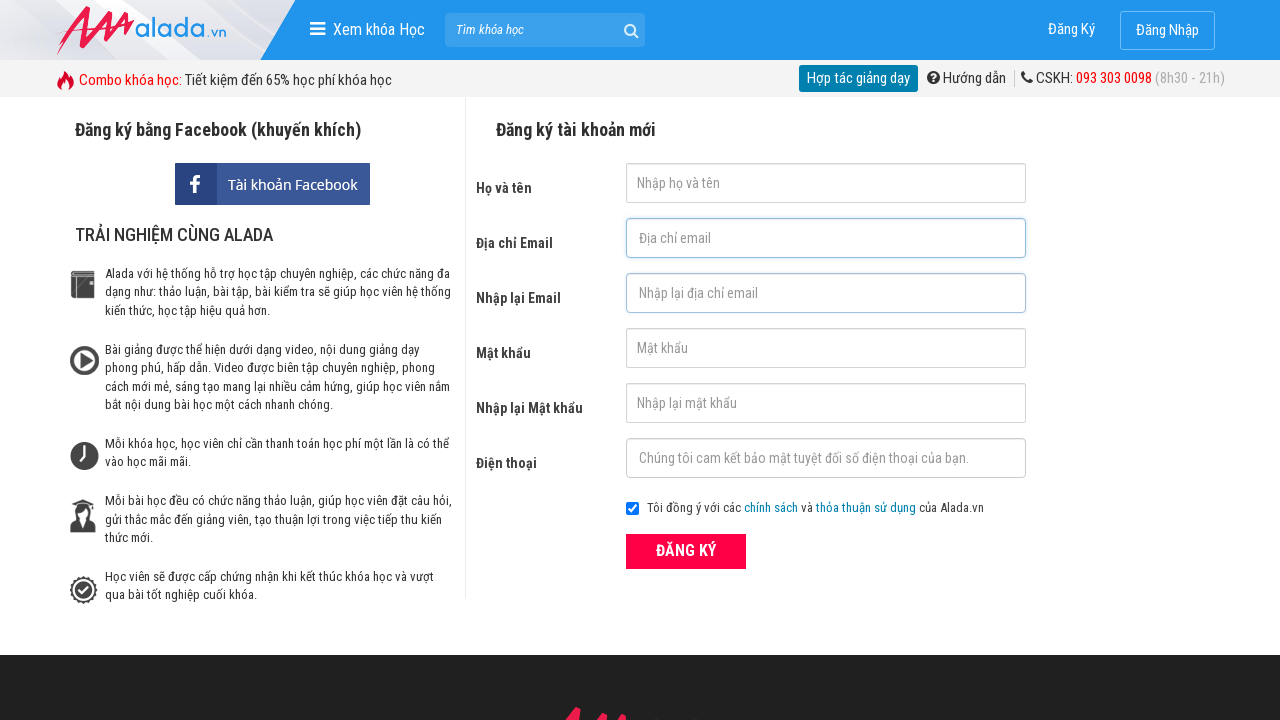

Filled password field with empty value on #txtPassword
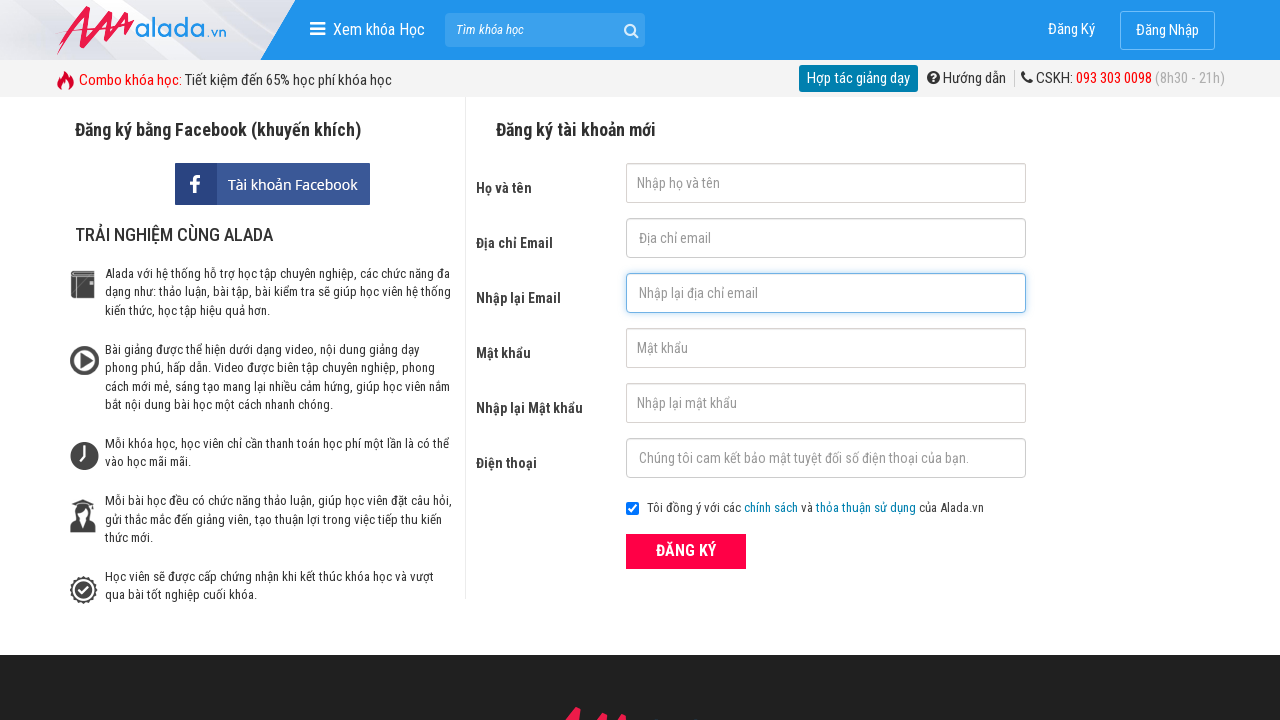

Filled confirm password field with empty value on #txtCPassword
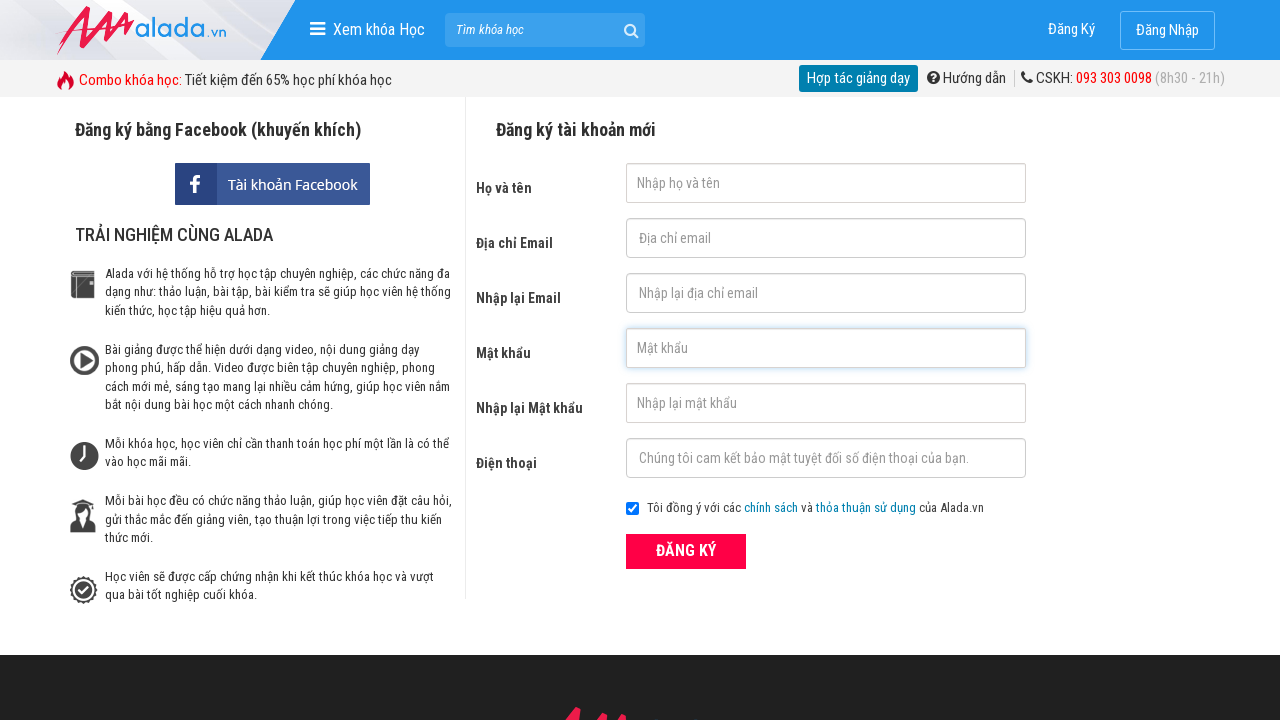

Filled phone field with empty value on #txtPhone
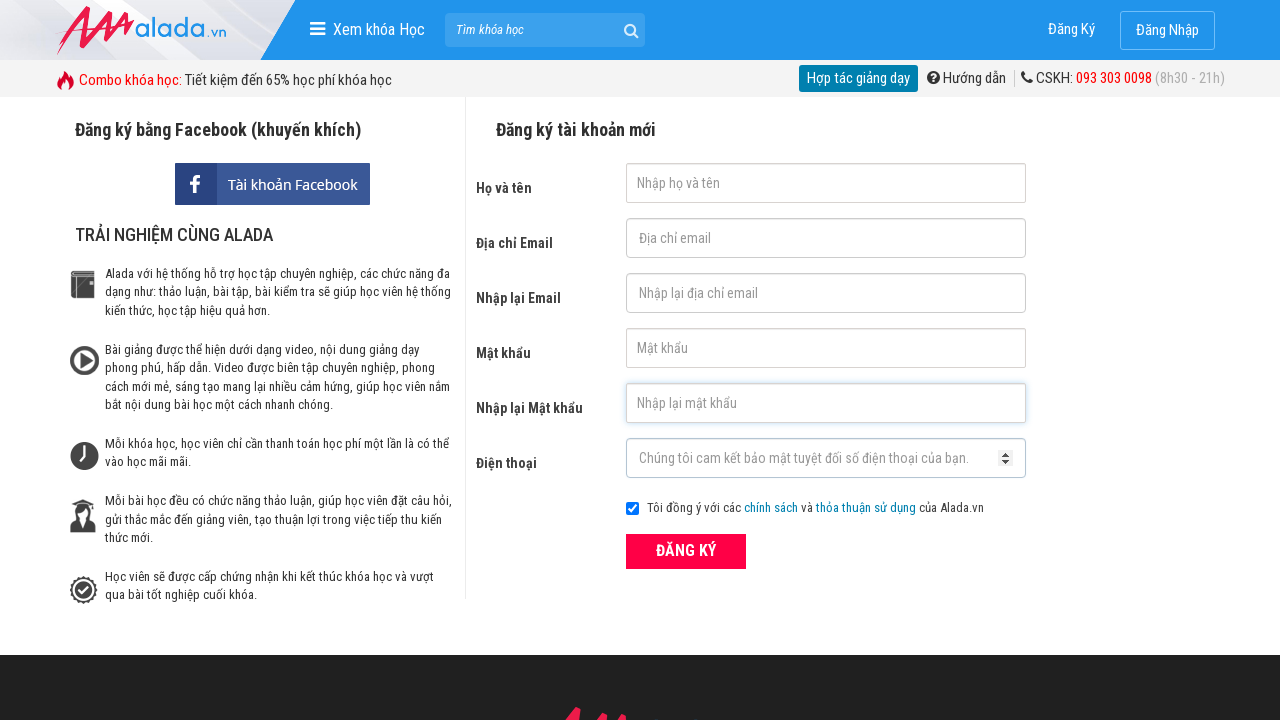

Clicked submit button on registration form at (686, 551) on button.btn_pink_sm.fs16
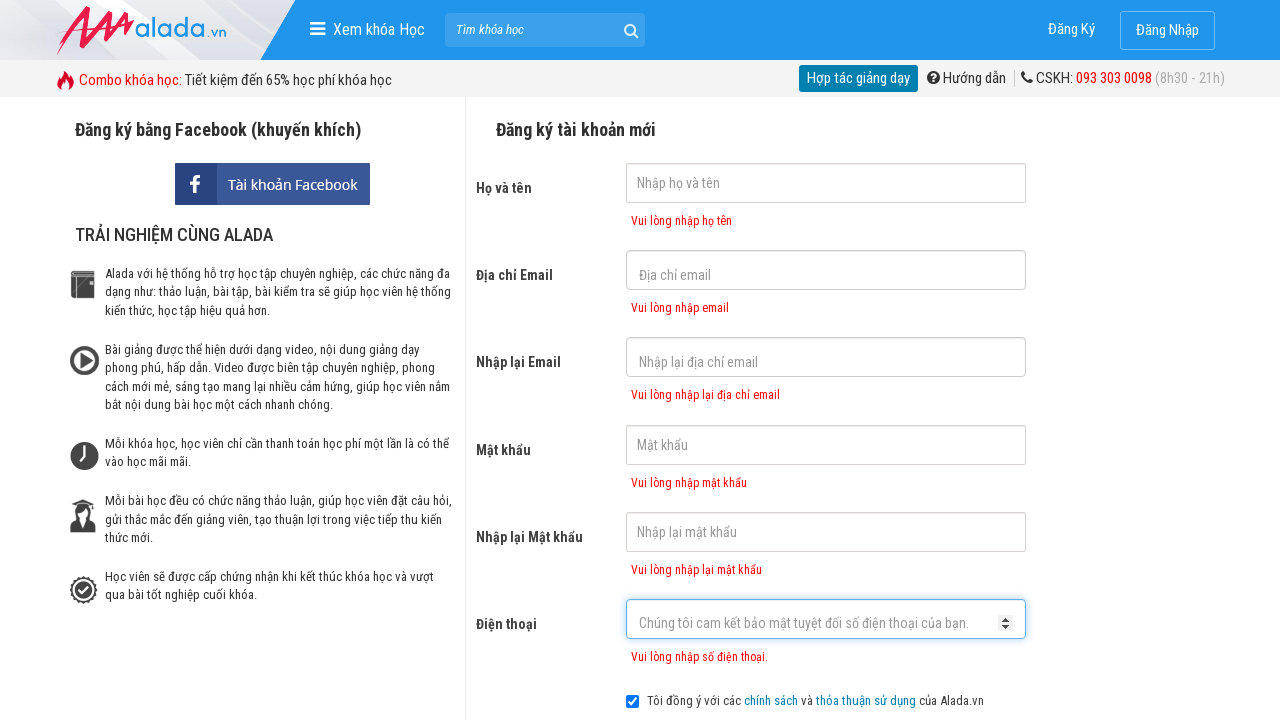

Firstname error message appeared, confirming form validation triggered
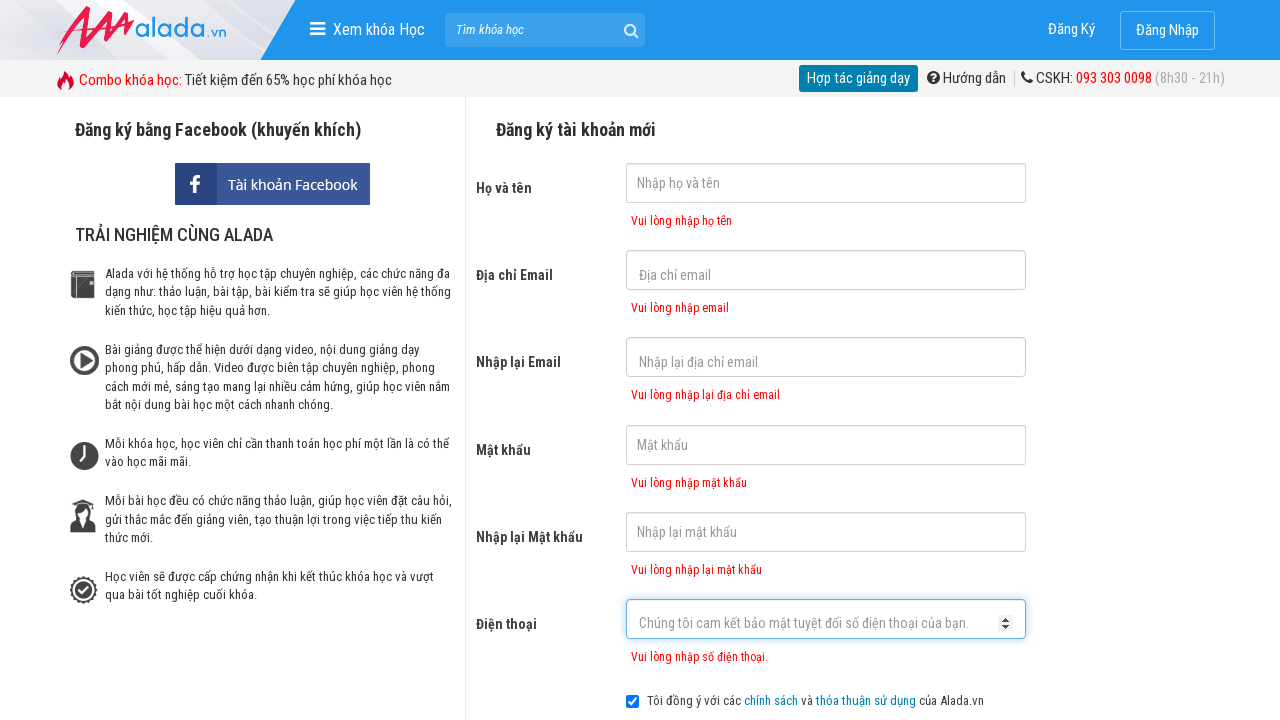

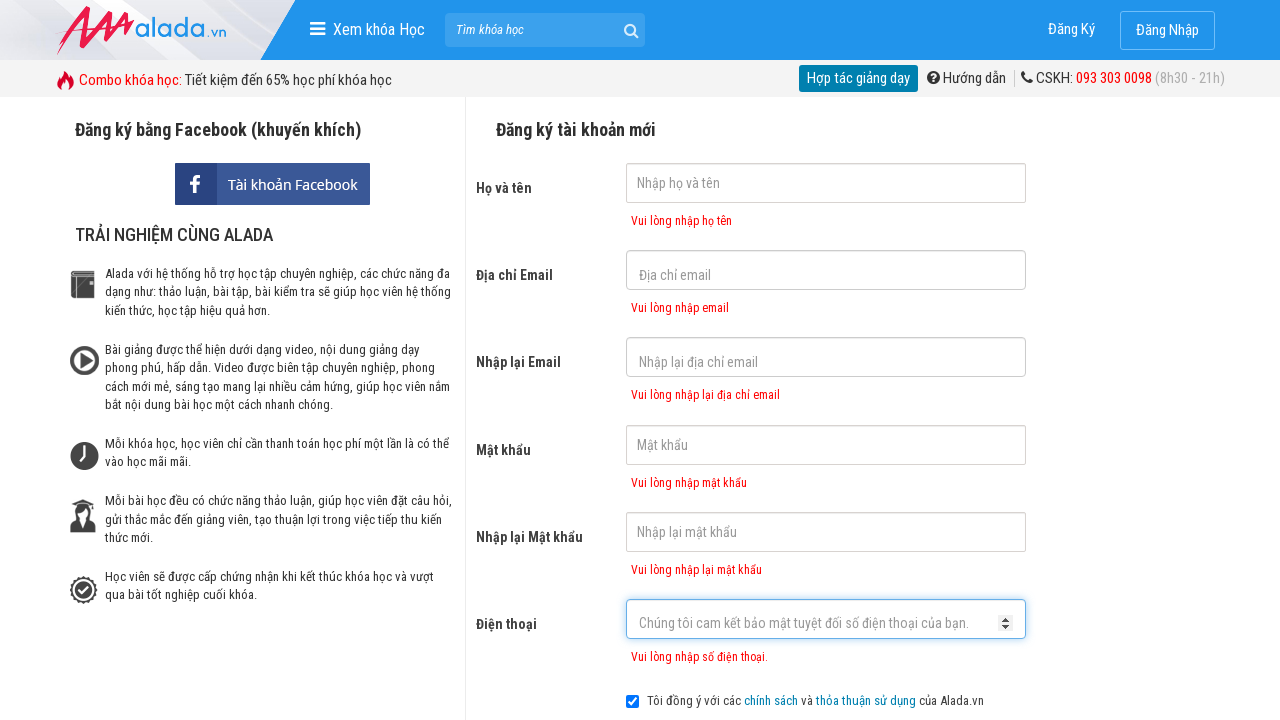